Tests JavaScript alert handling by triggering different types of alerts (simple alert, confirm dialog, and prompt) and interacting with them

Starting URL: https://the-internet.herokuapp.com/javascript_alerts

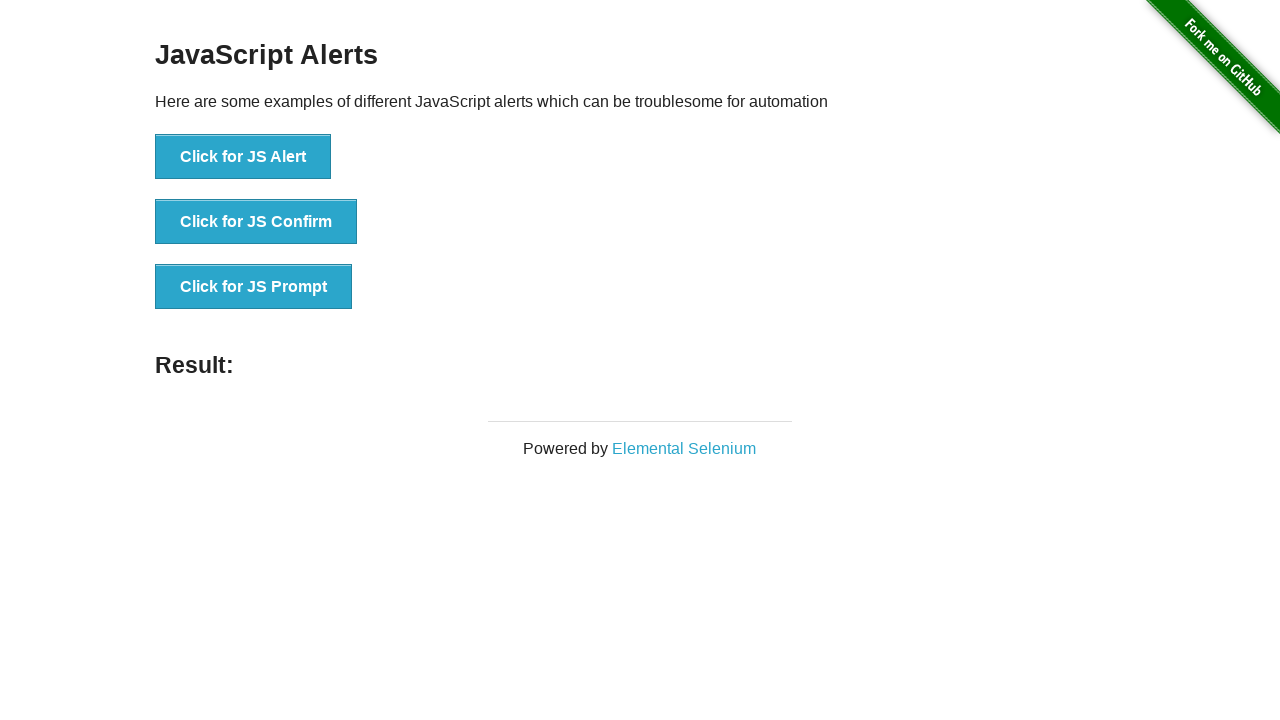

Clicked button to trigger simple JavaScript alert at (243, 157) on xpath=//button[normalize-space()='Click for JS Alert']
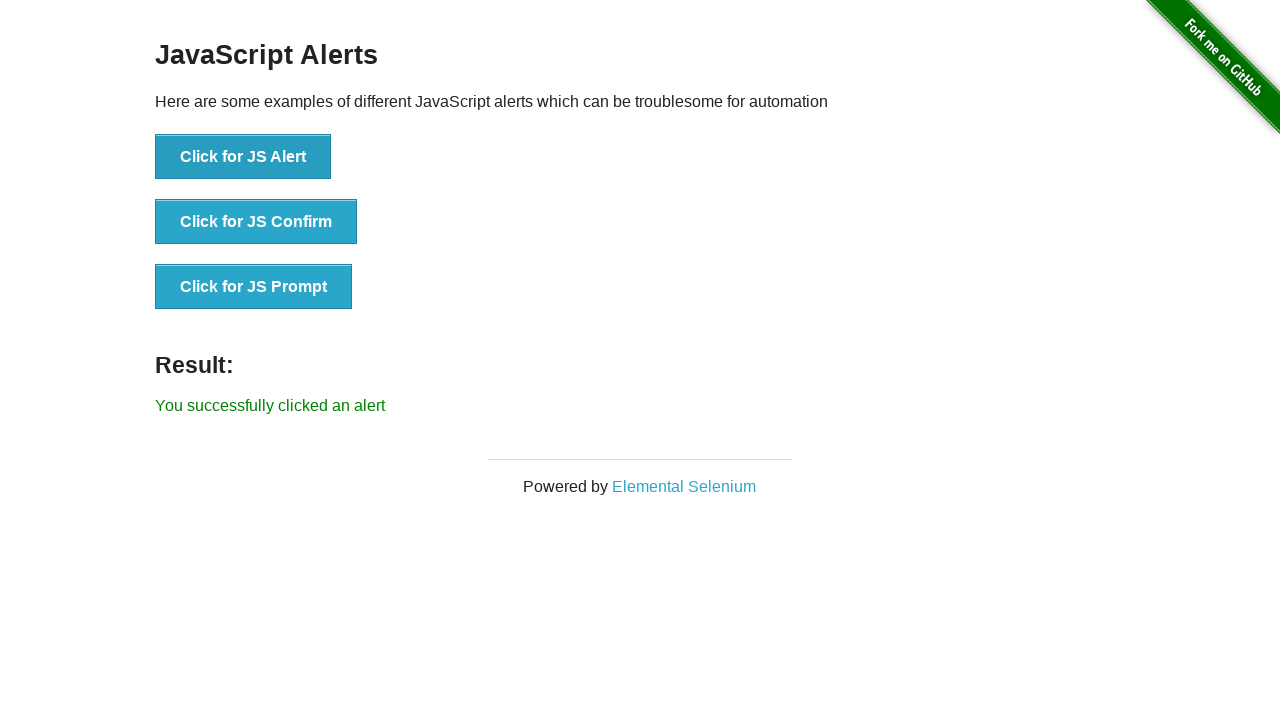

Set up dialog handler to accept alerts
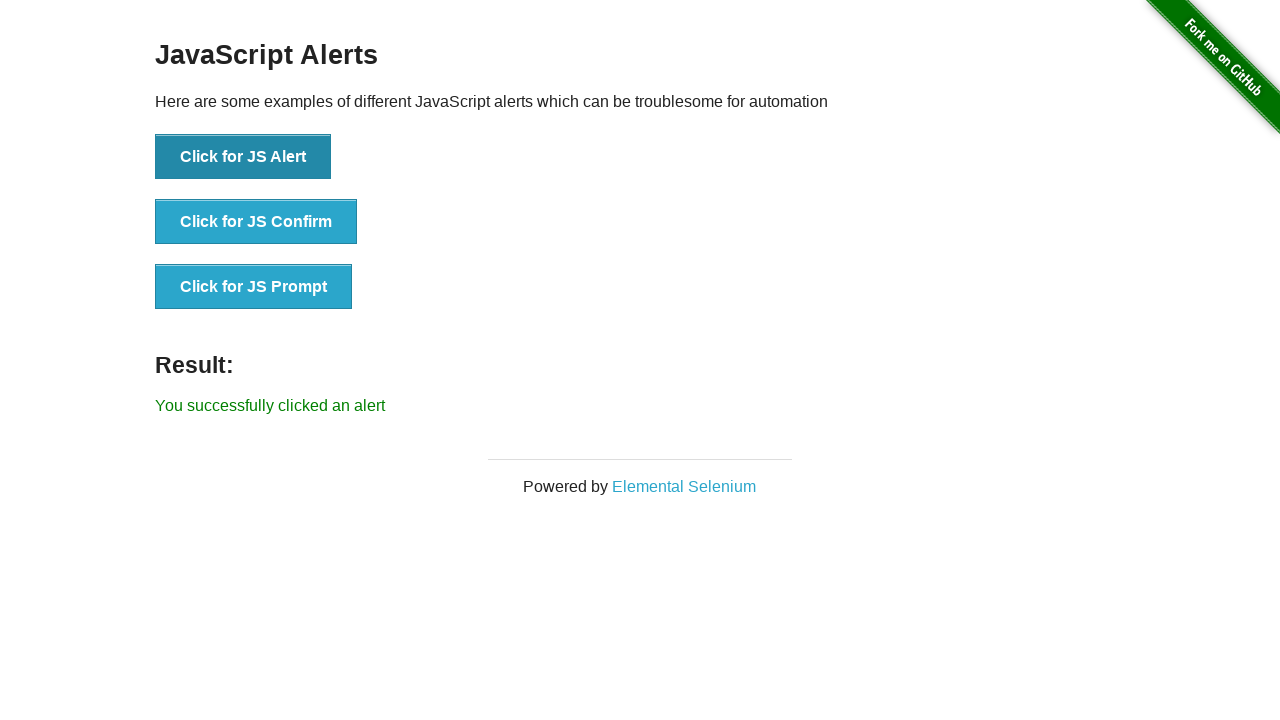

Clicked button to trigger JavaScript confirm dialog at (256, 222) on xpath=//button[normalize-space()='Click for JS Confirm']
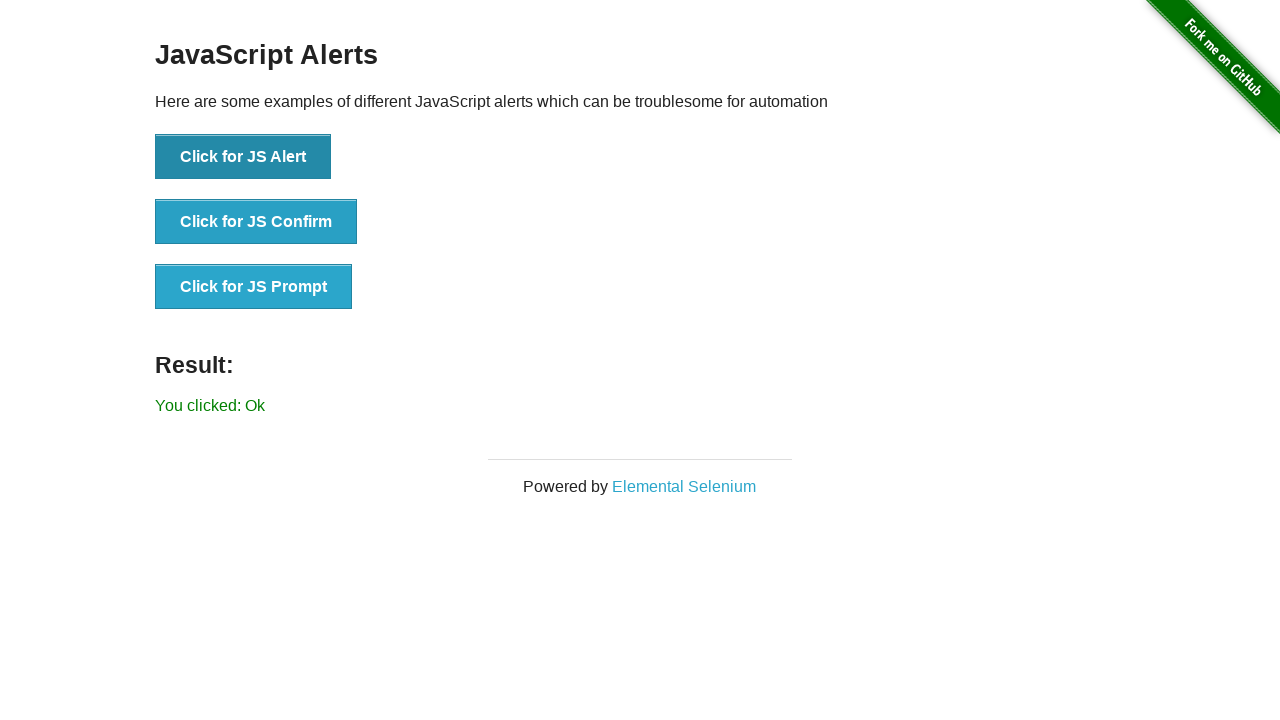

Set up one-time dialog handler to dismiss confirm dialog
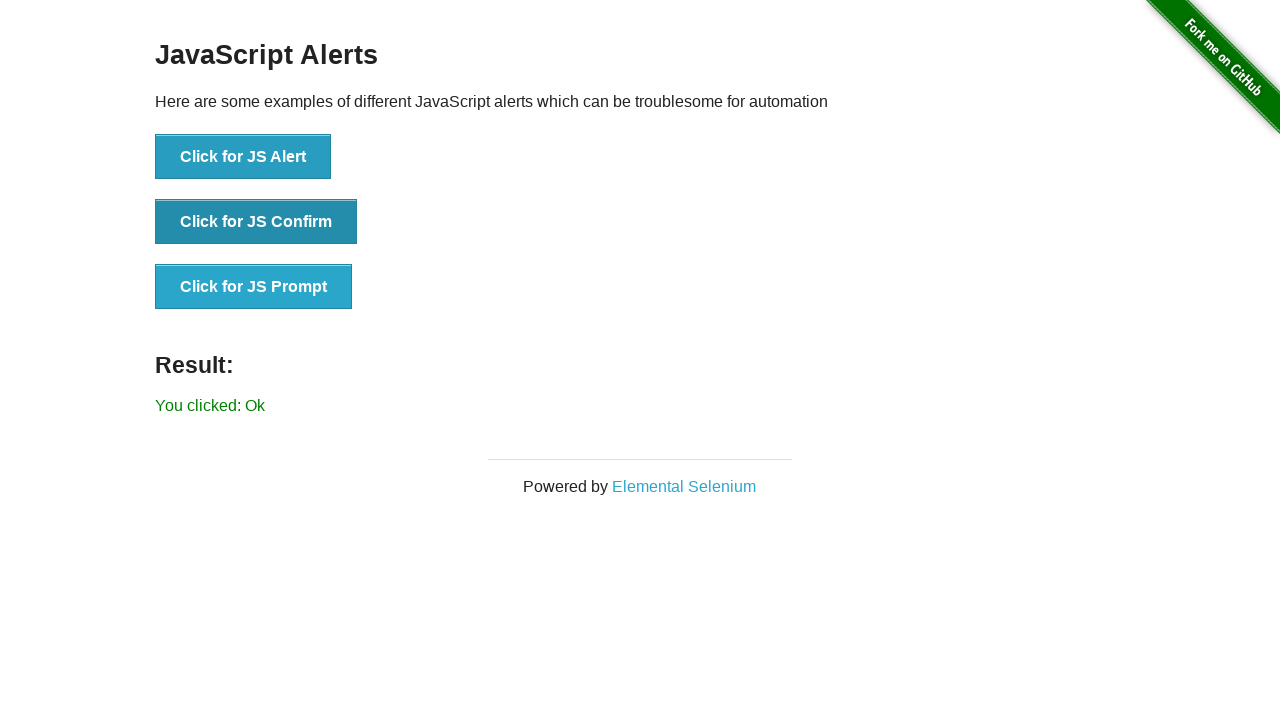

Clicked button again to trigger confirm dialog and dismiss it at (256, 222) on xpath=//button[normalize-space()='Click for JS Confirm']
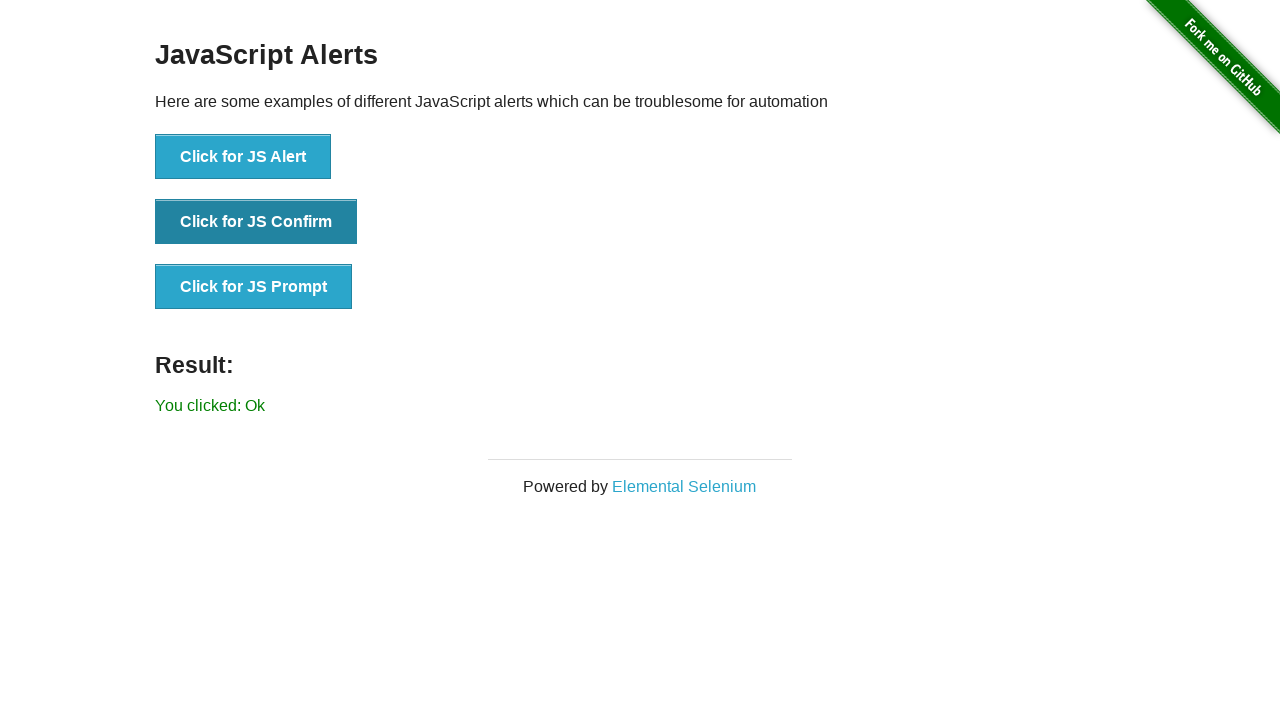

Clicked button to trigger JavaScript prompt at (254, 287) on xpath=//button[normalize-space()='Click for JS Prompt']
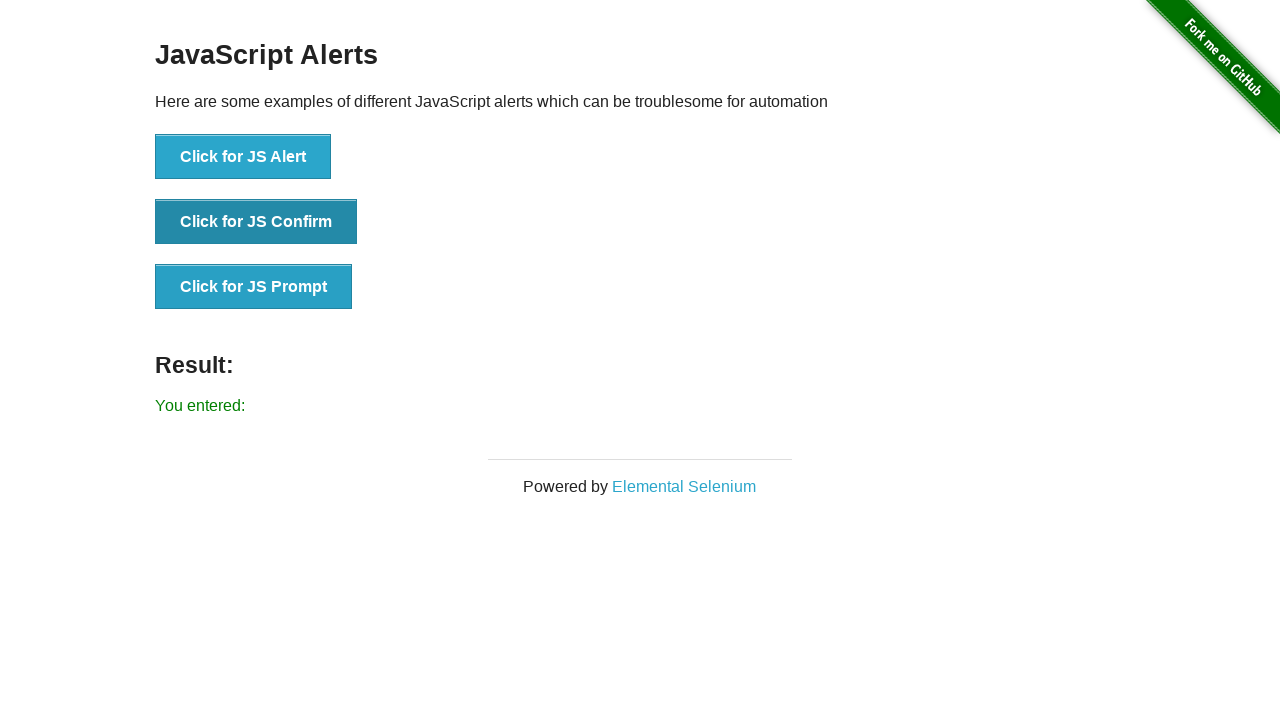

Set up one-time dialog handler to accept prompt with text 'selenium'
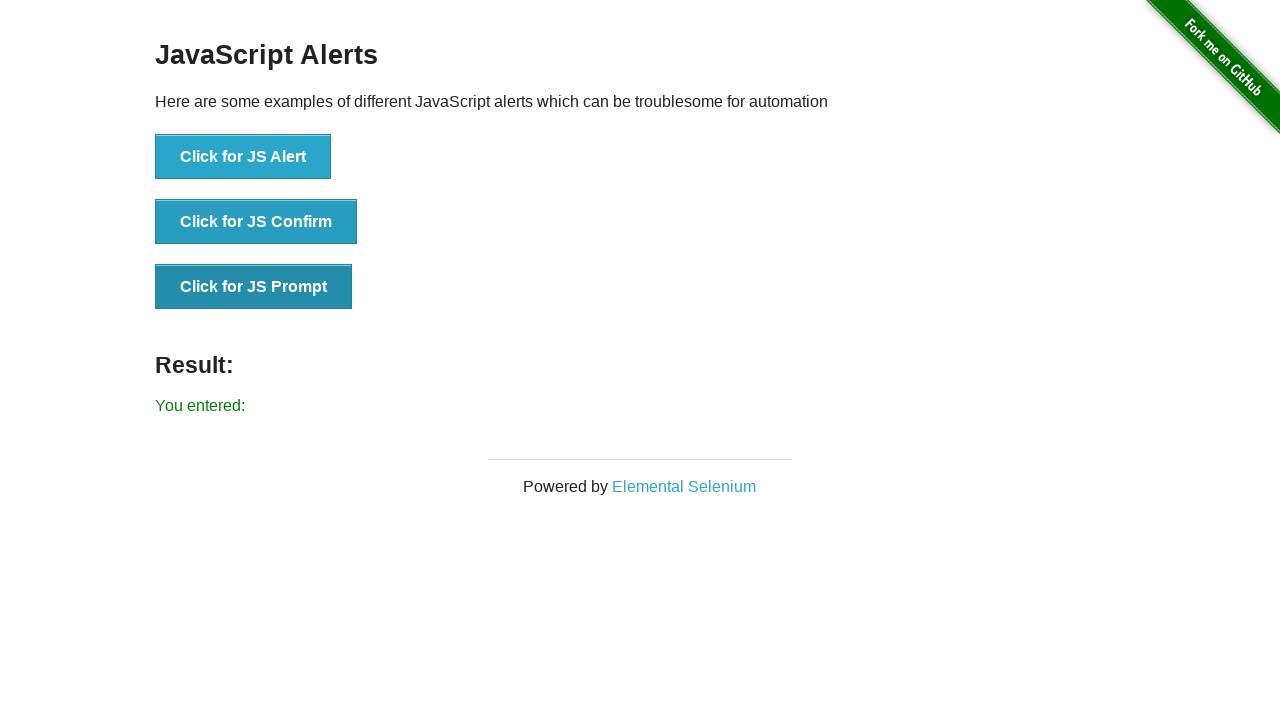

Clicked button again to trigger prompt dialog and accept with 'selenium' at (254, 287) on xpath=//button[normalize-space()='Click for JS Prompt']
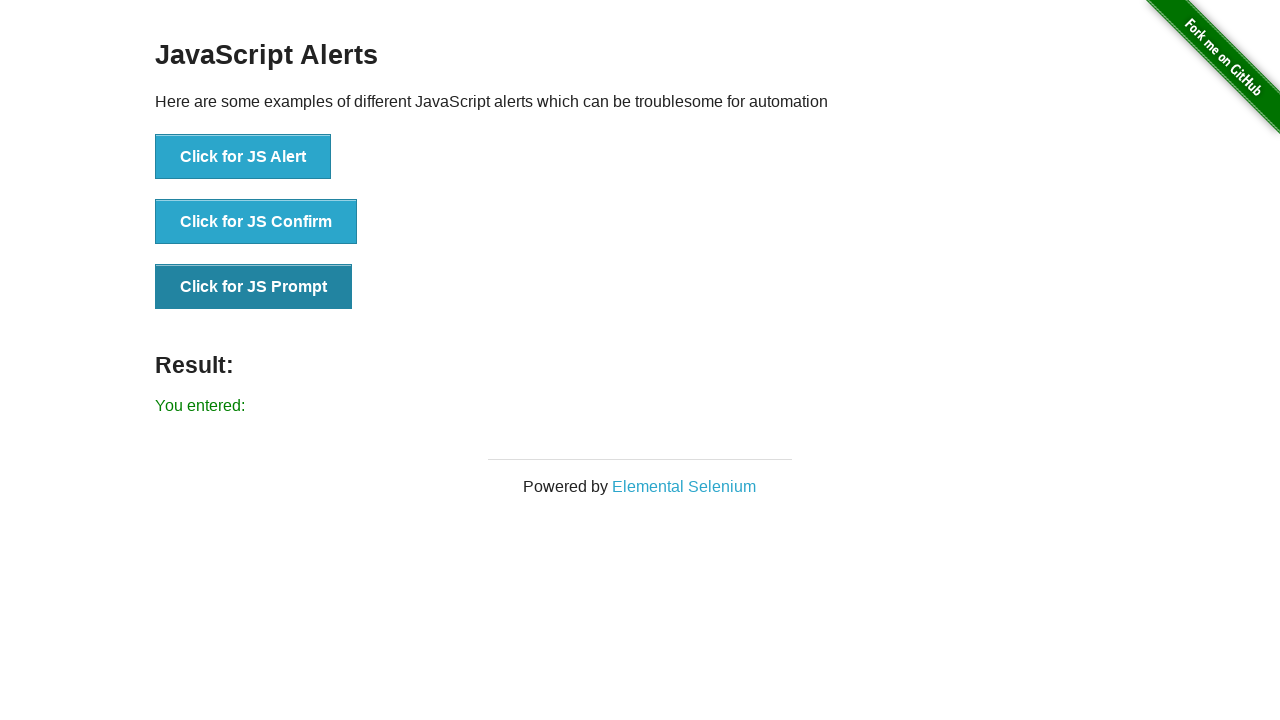

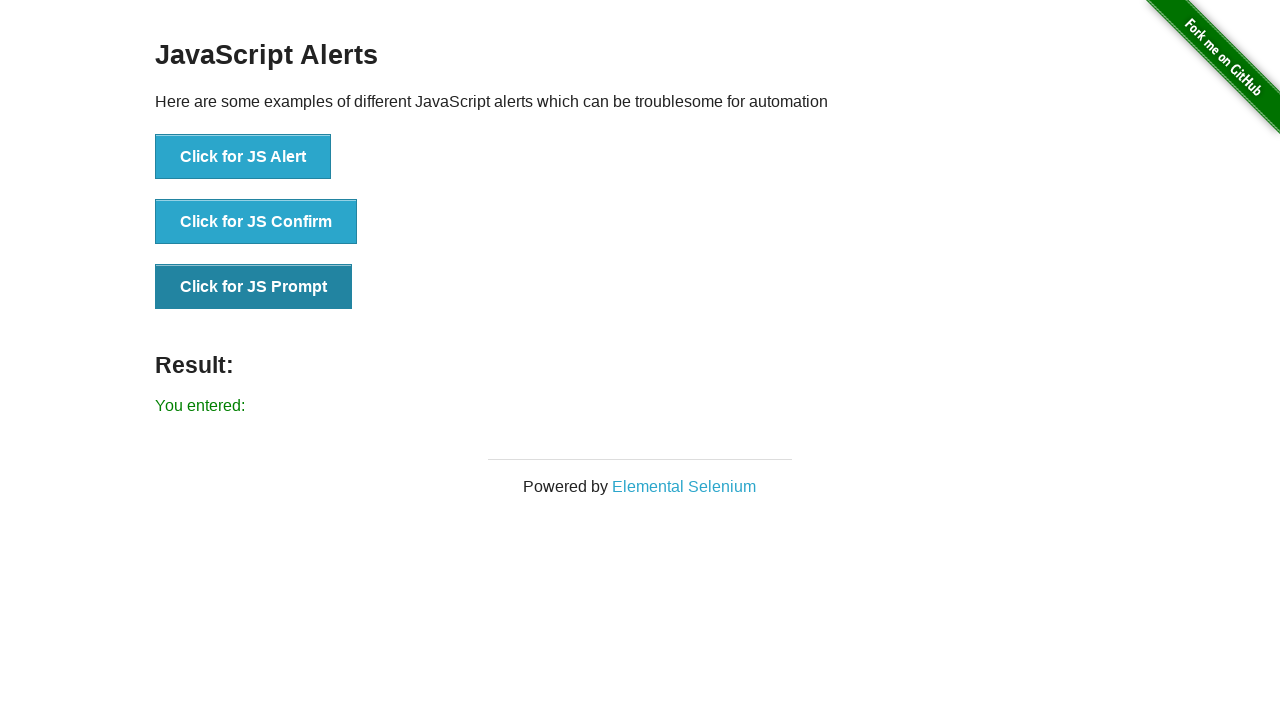